Tests waiting for an element to become clickable before interacting with it and verifying the success message

Starting URL: http://suninjuly.github.io/wait2.html

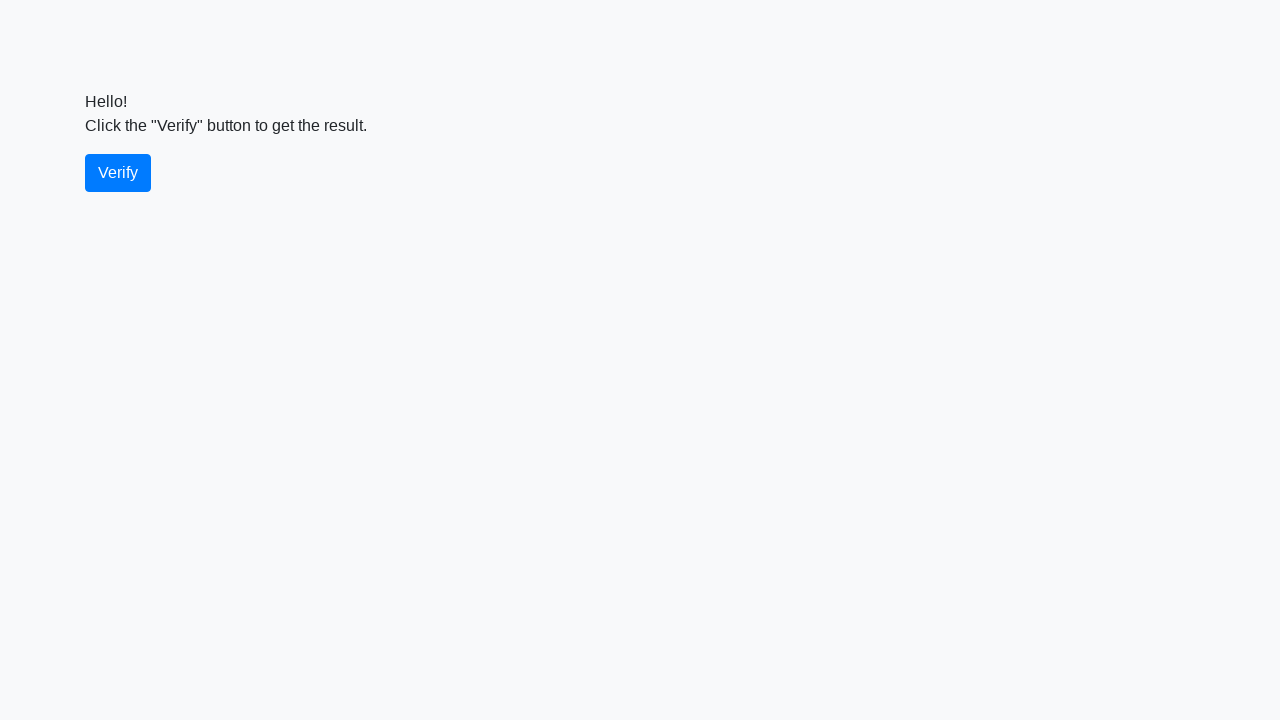

Waited for verify button to become visible
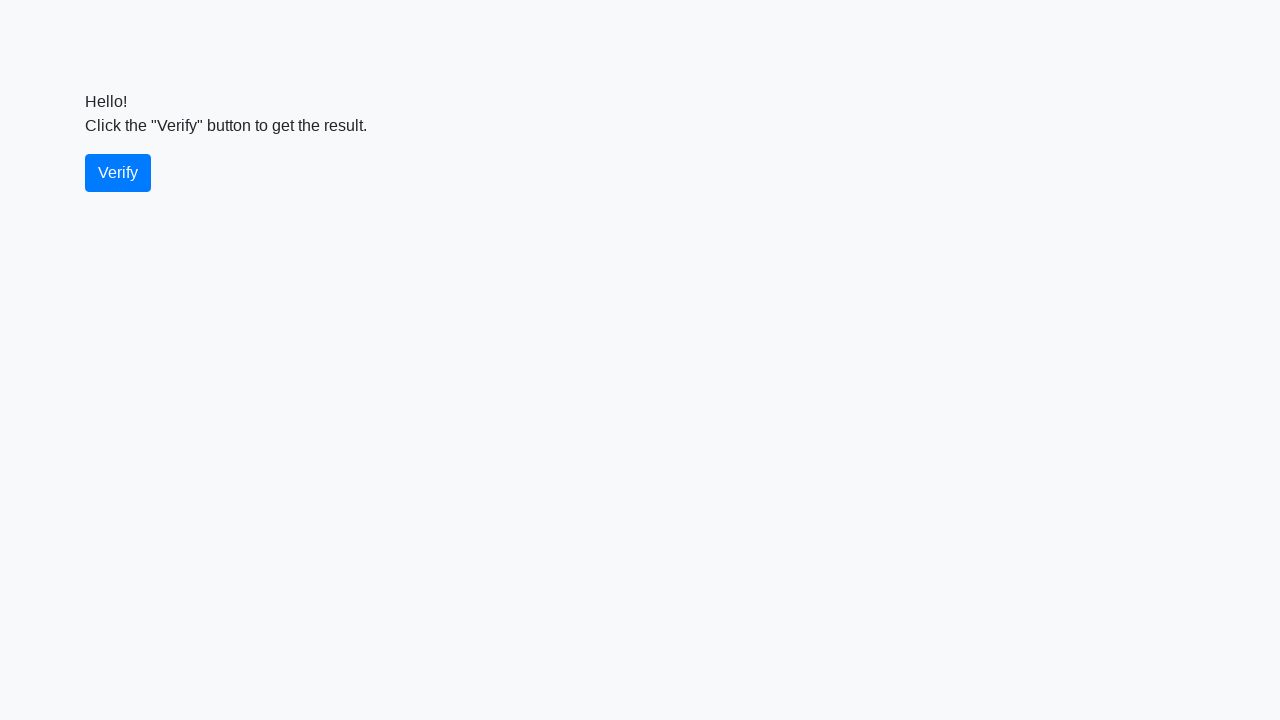

Clicked verify button at (118, 173) on #verify
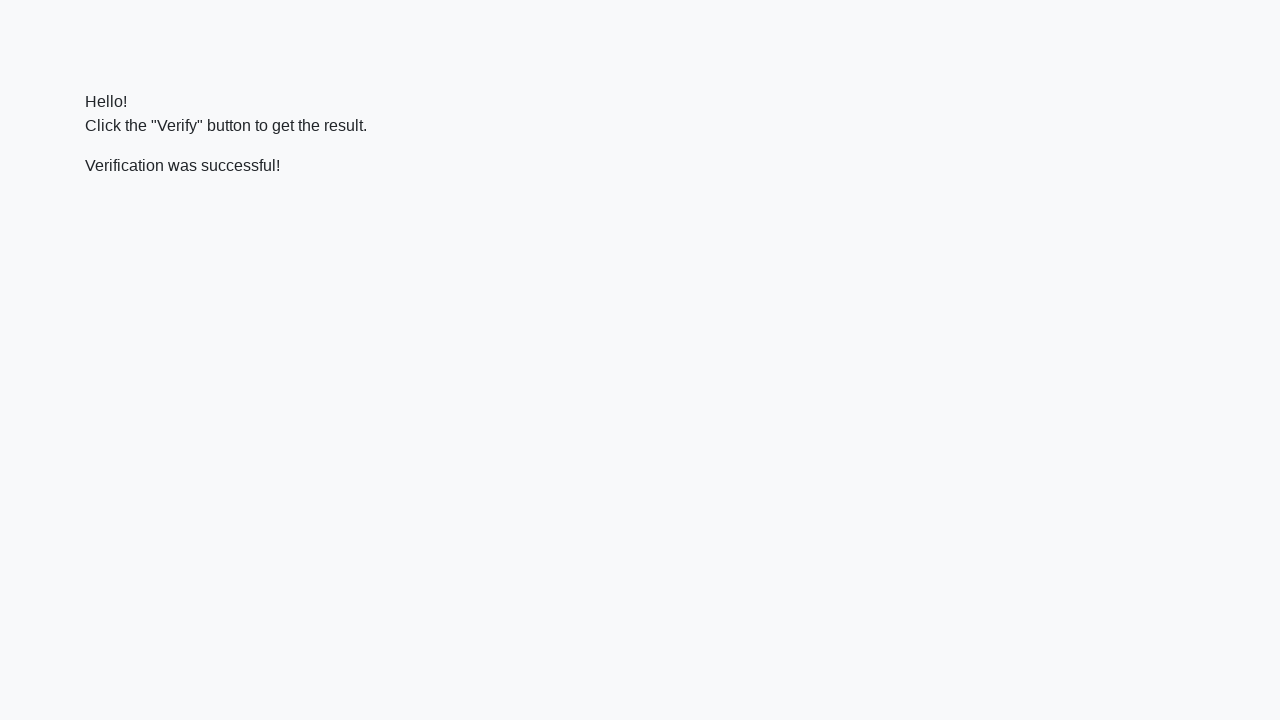

Waited for verification message to appear
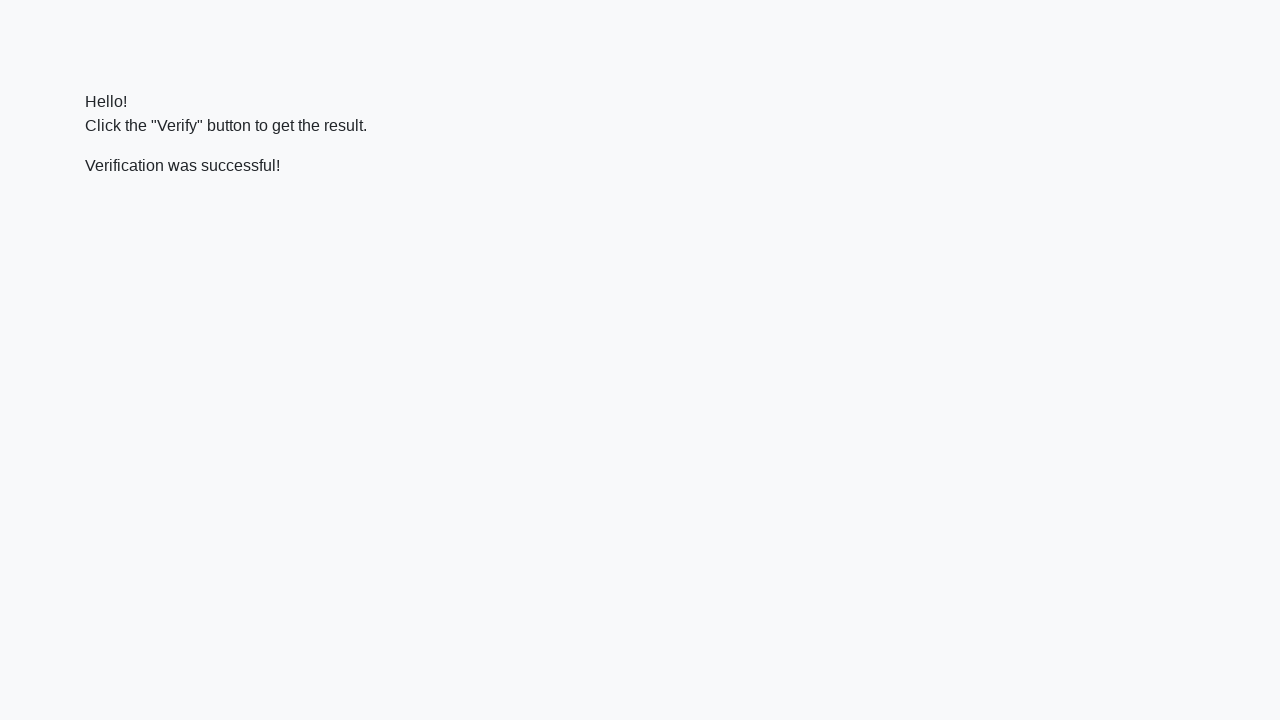

Retrieved verification message text
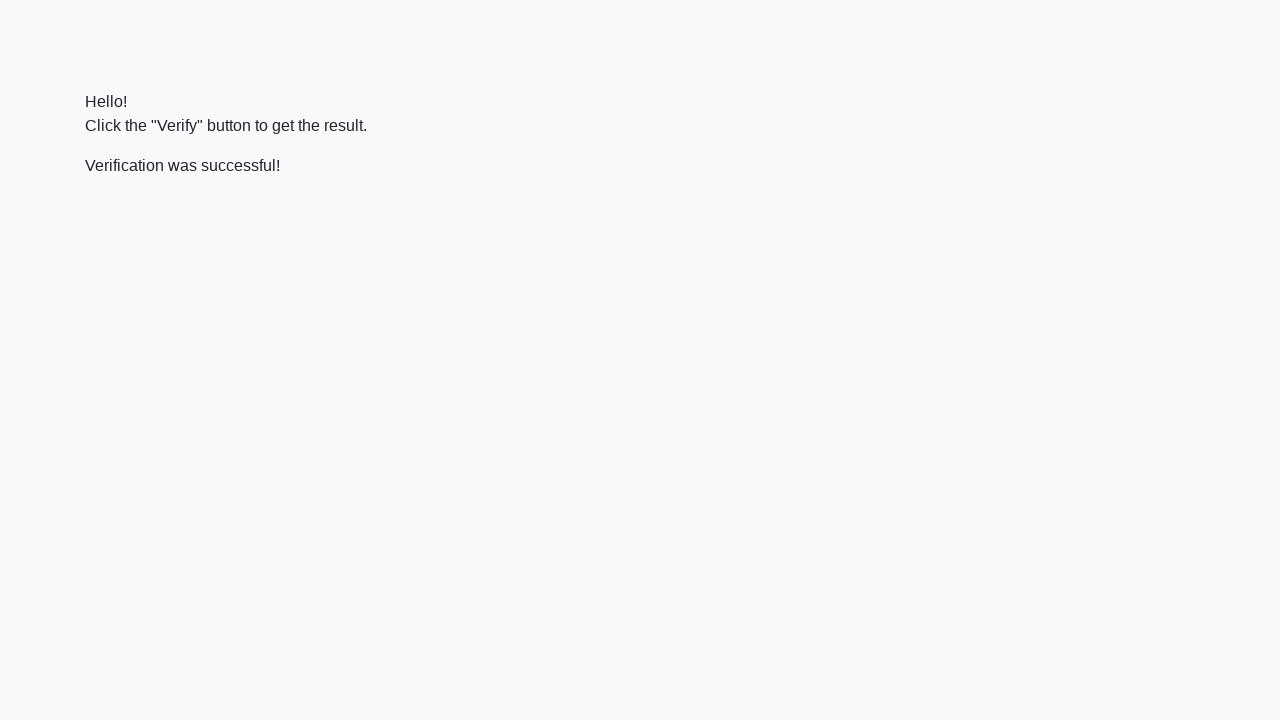

Verified success message is present in verification text
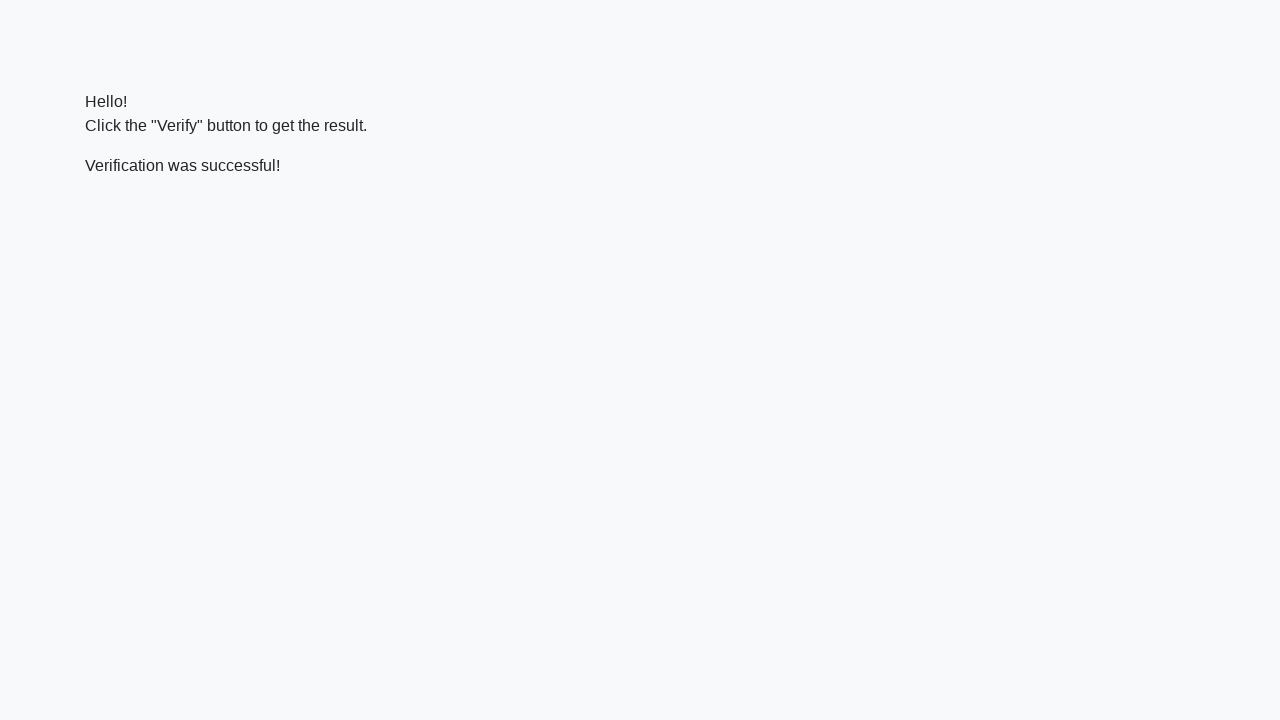

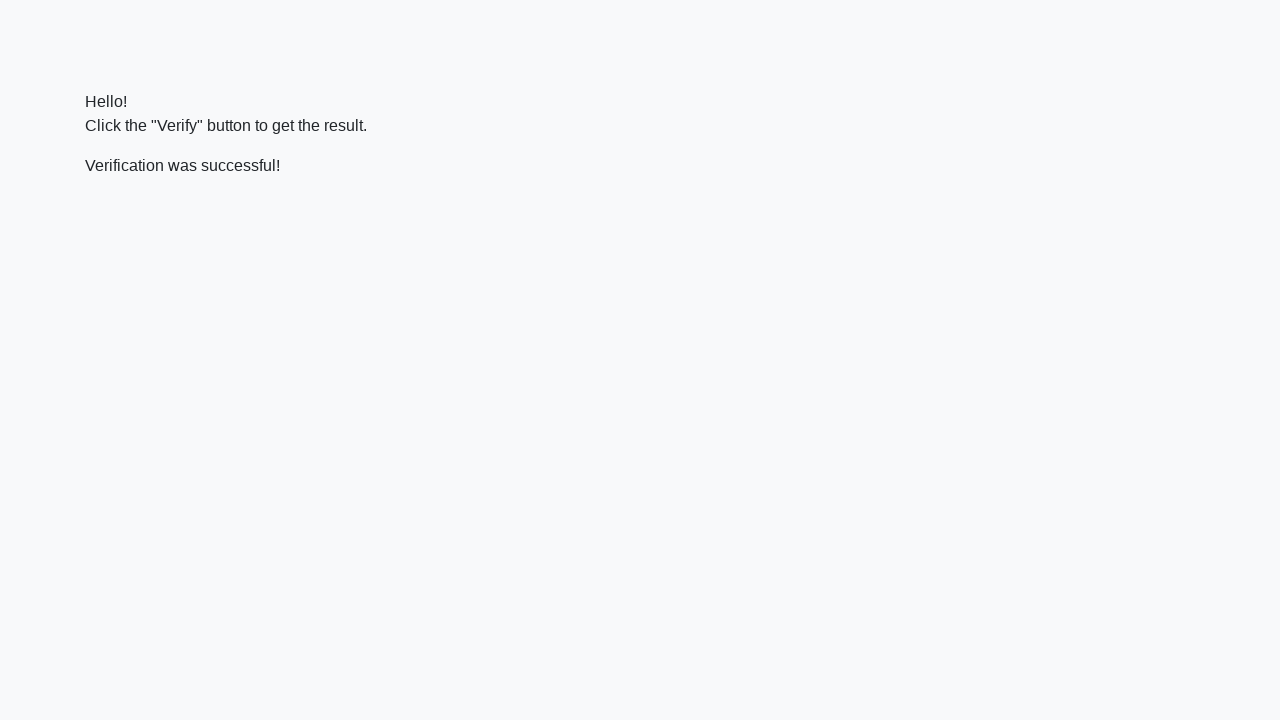